Tests the add-to-cart functionality on an e-commerce demo site by selecting a product, adding it to the cart, and verifying the product appears in the cart with the correct name.

Starting URL: https://bstackdemo.com/

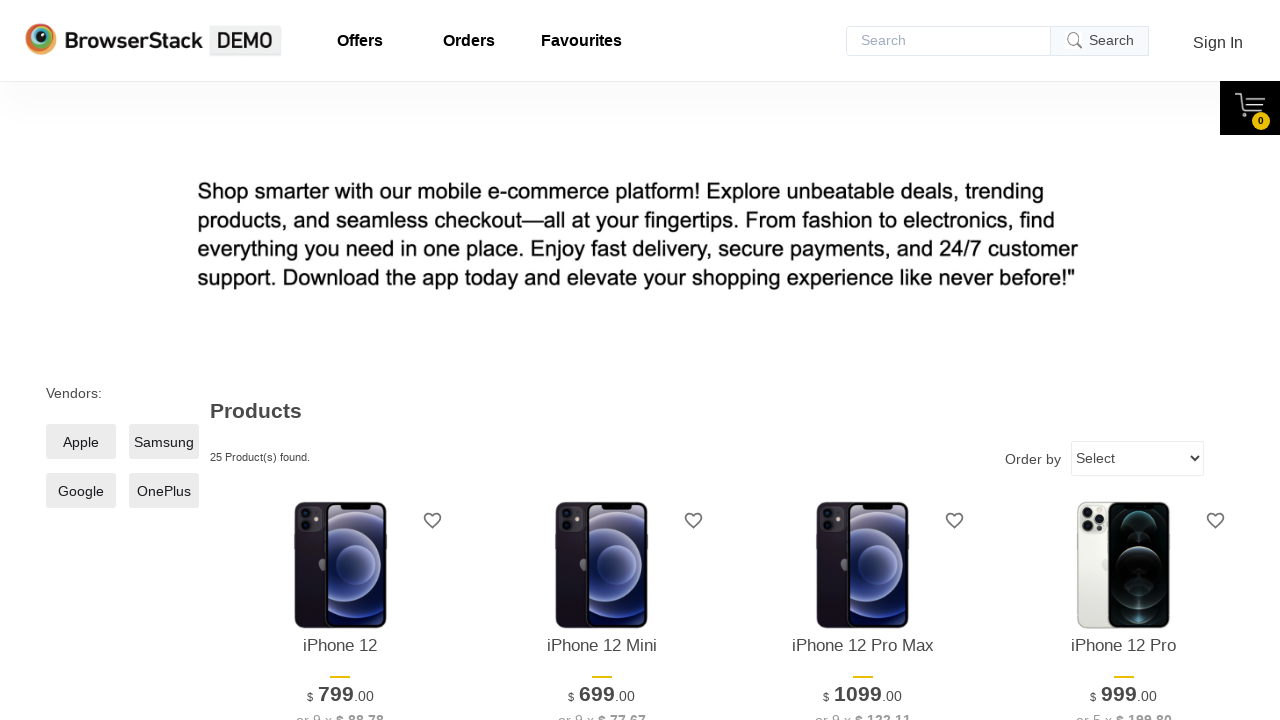

Page title loaded and contains 'StackDemo'
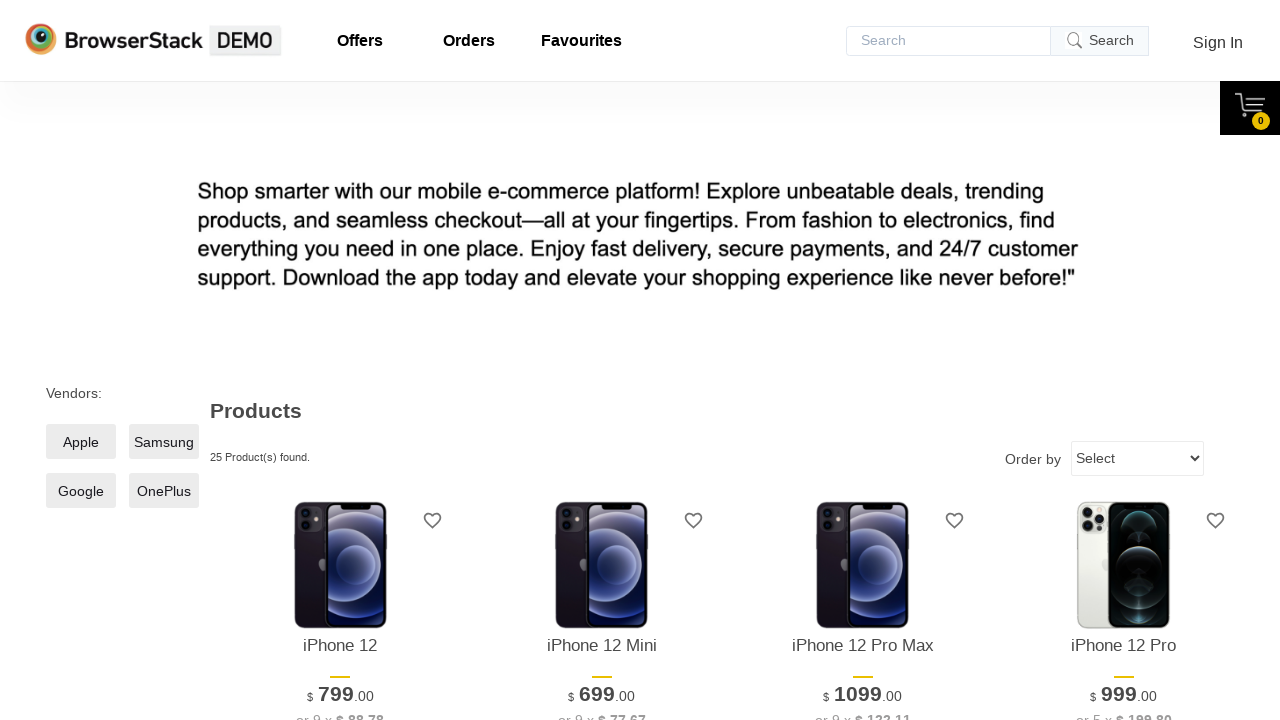

First product element is visible
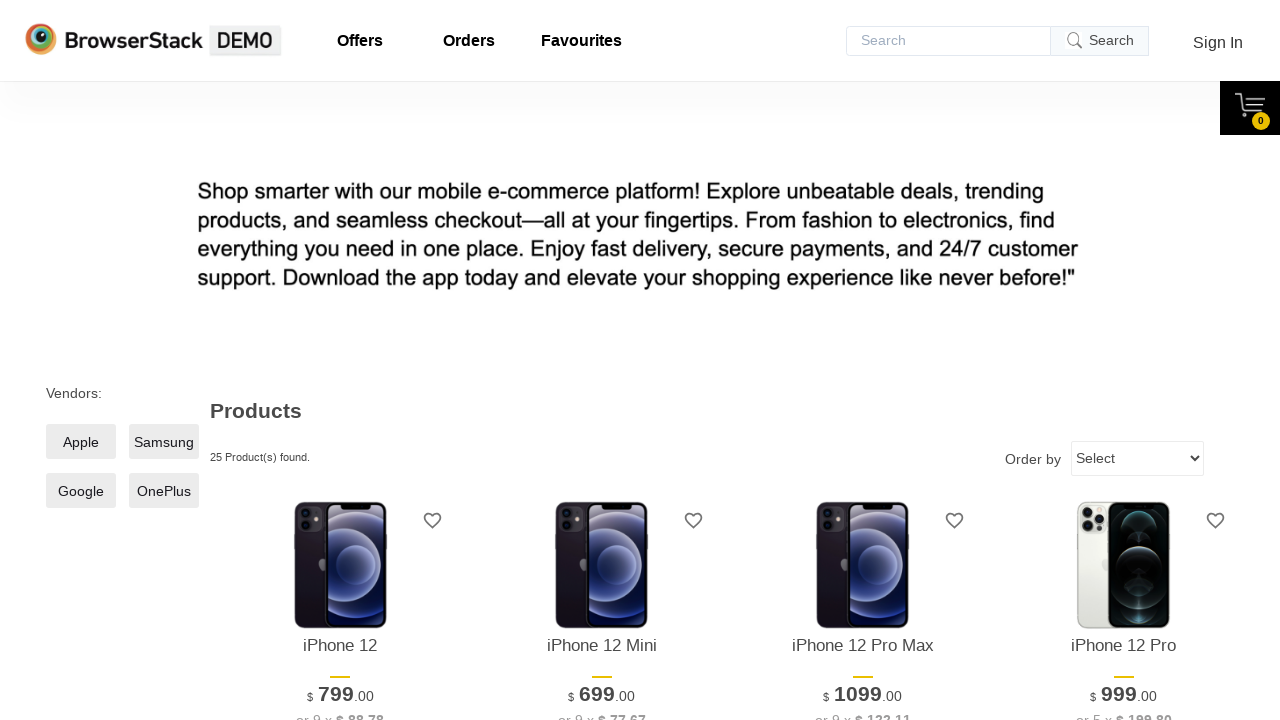

Retrieved first product name: iPhone 12
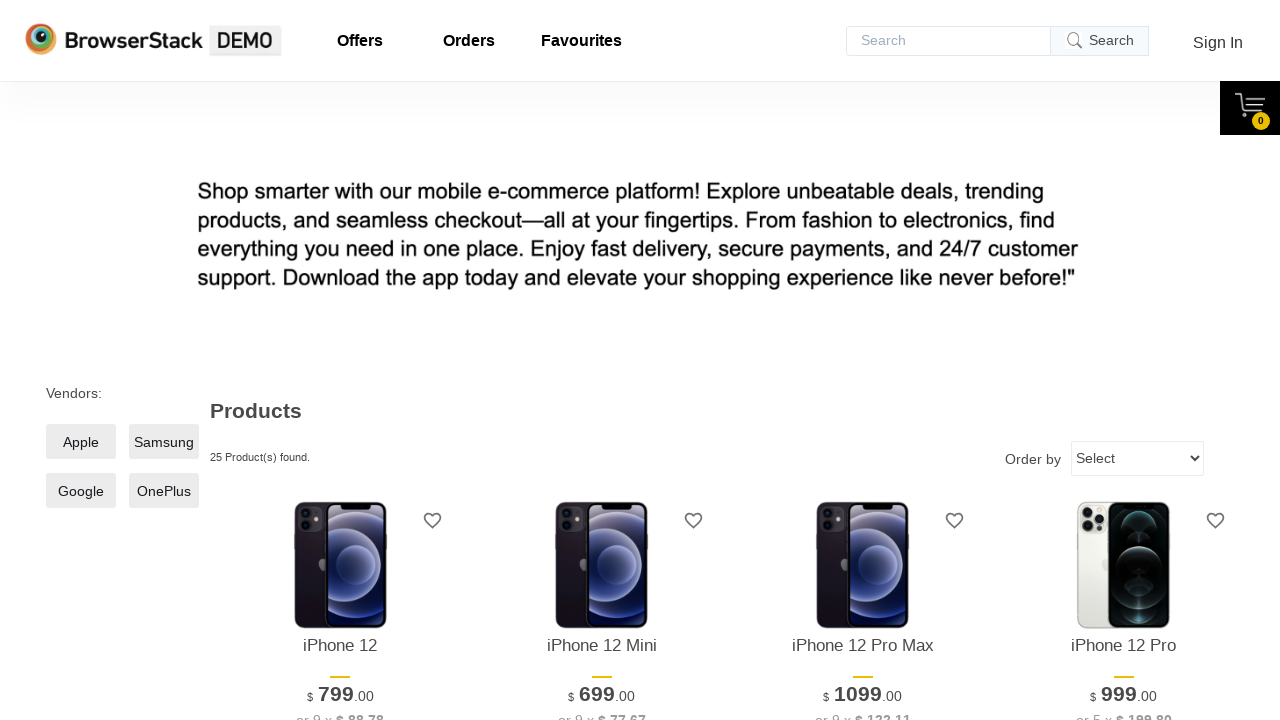

Add to cart button is visible for first product
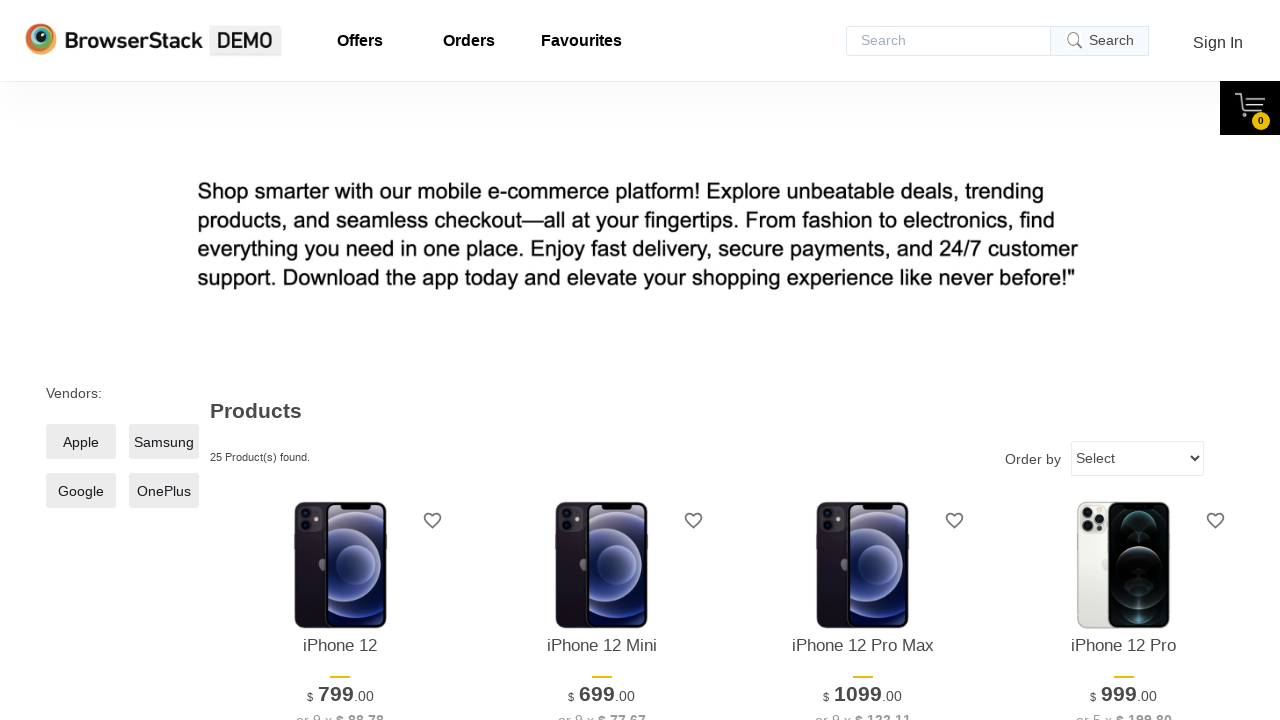

Clicked add to cart button for first product at (340, 361) on xpath=//*[@id="1"]/div[4]
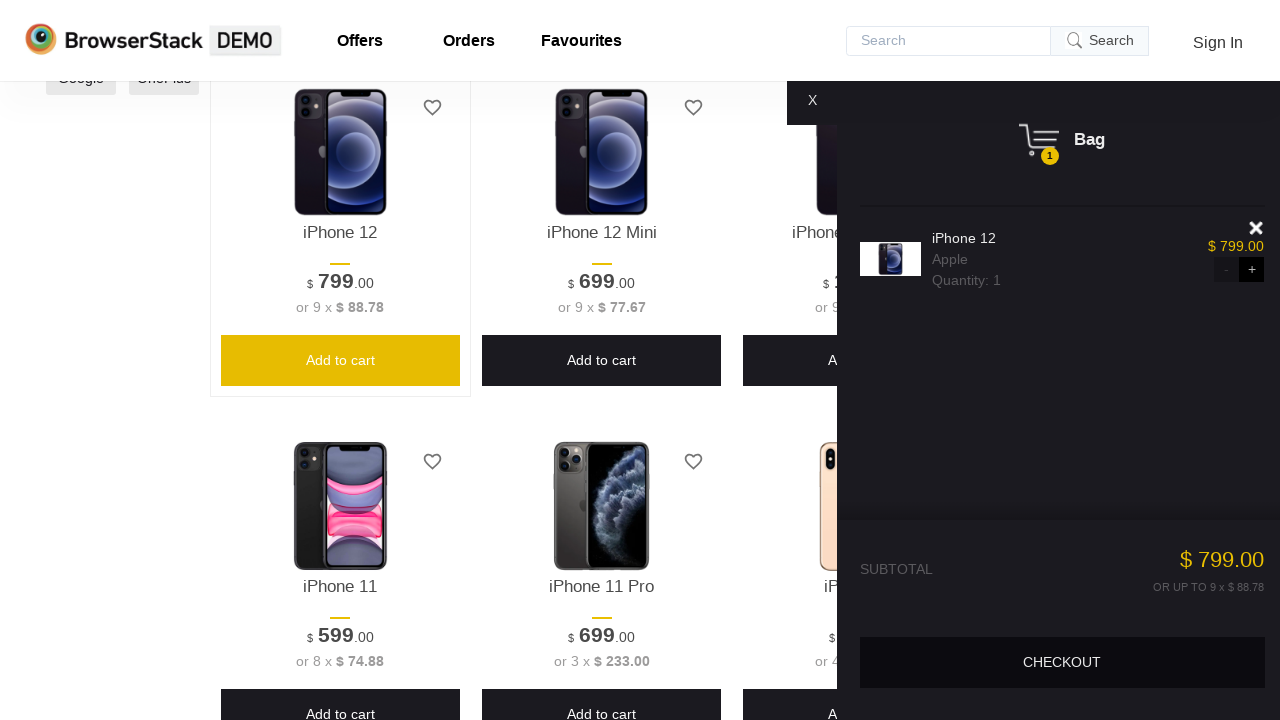

Cart pane is now visible
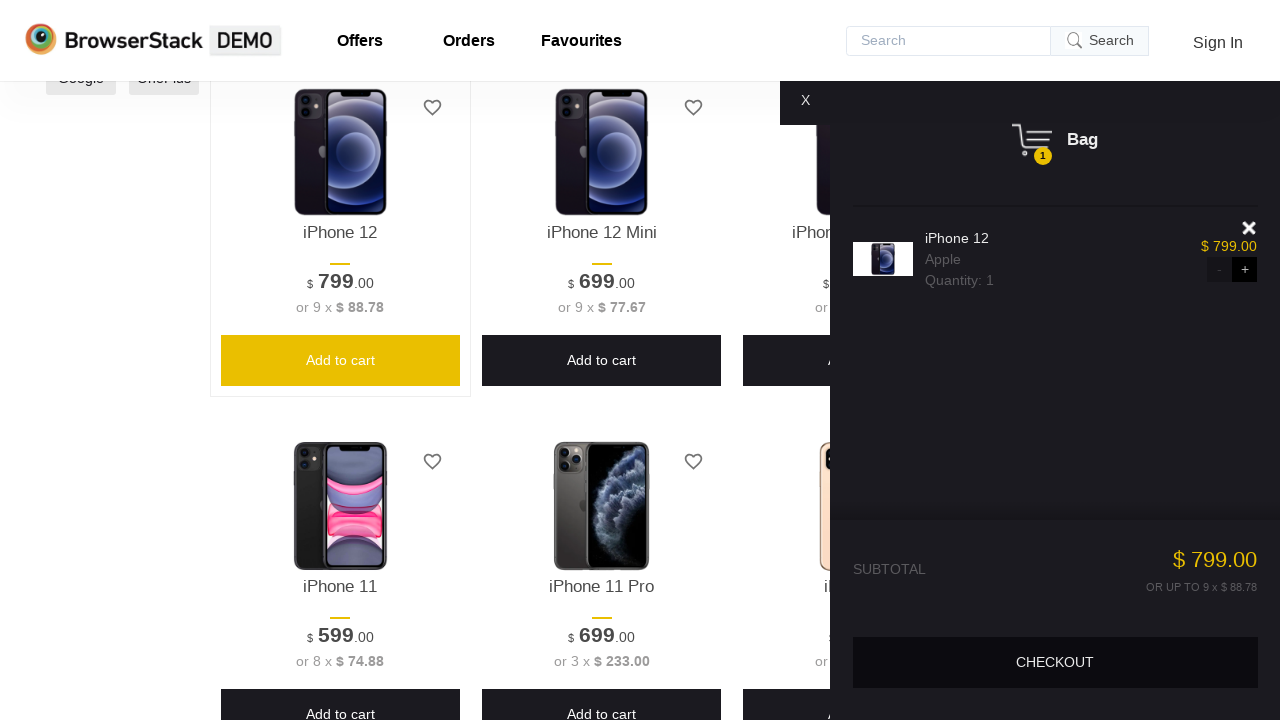

Product in cart is now visible
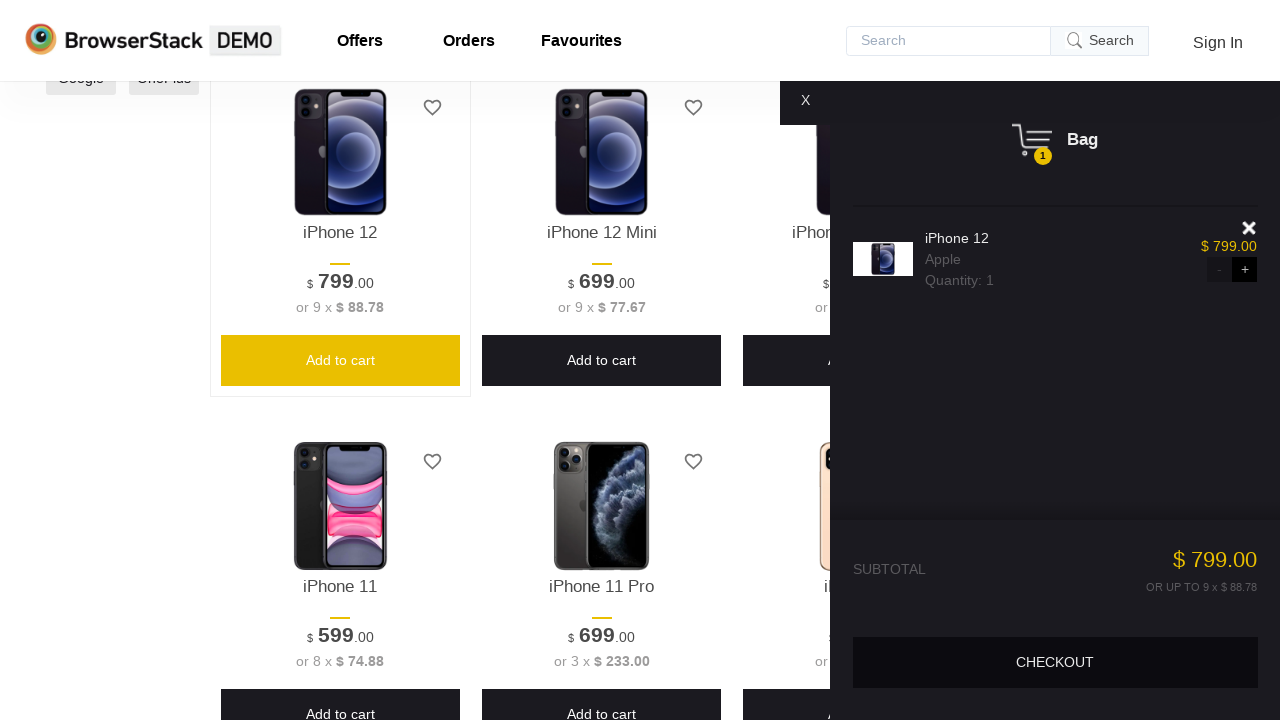

Retrieved product name from cart: iPhone 12
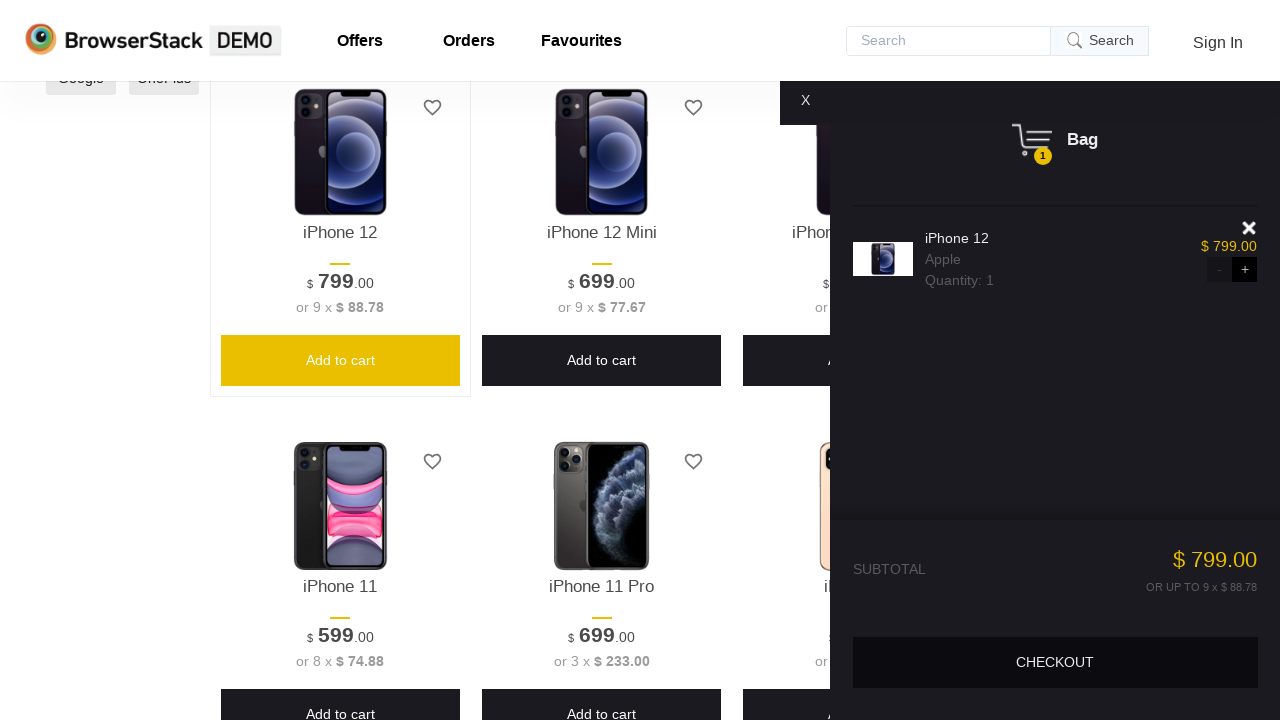

Verified product in cart matches selected product: iPhone 12
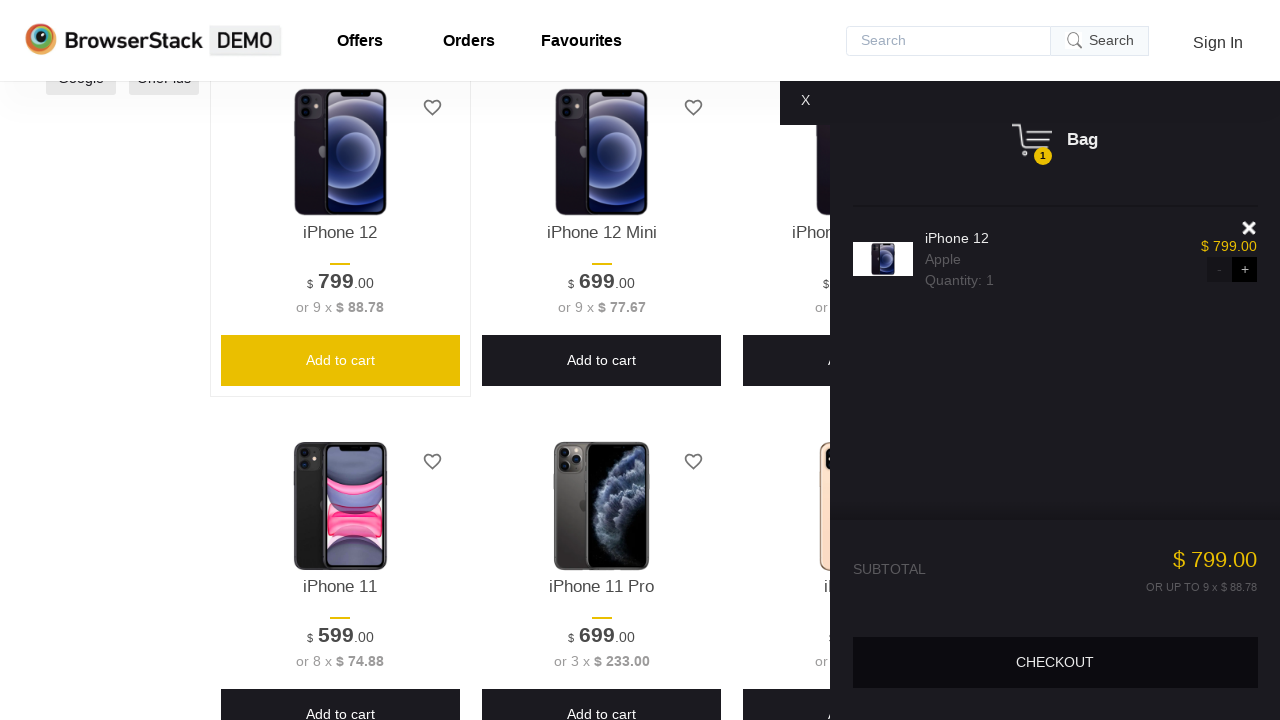

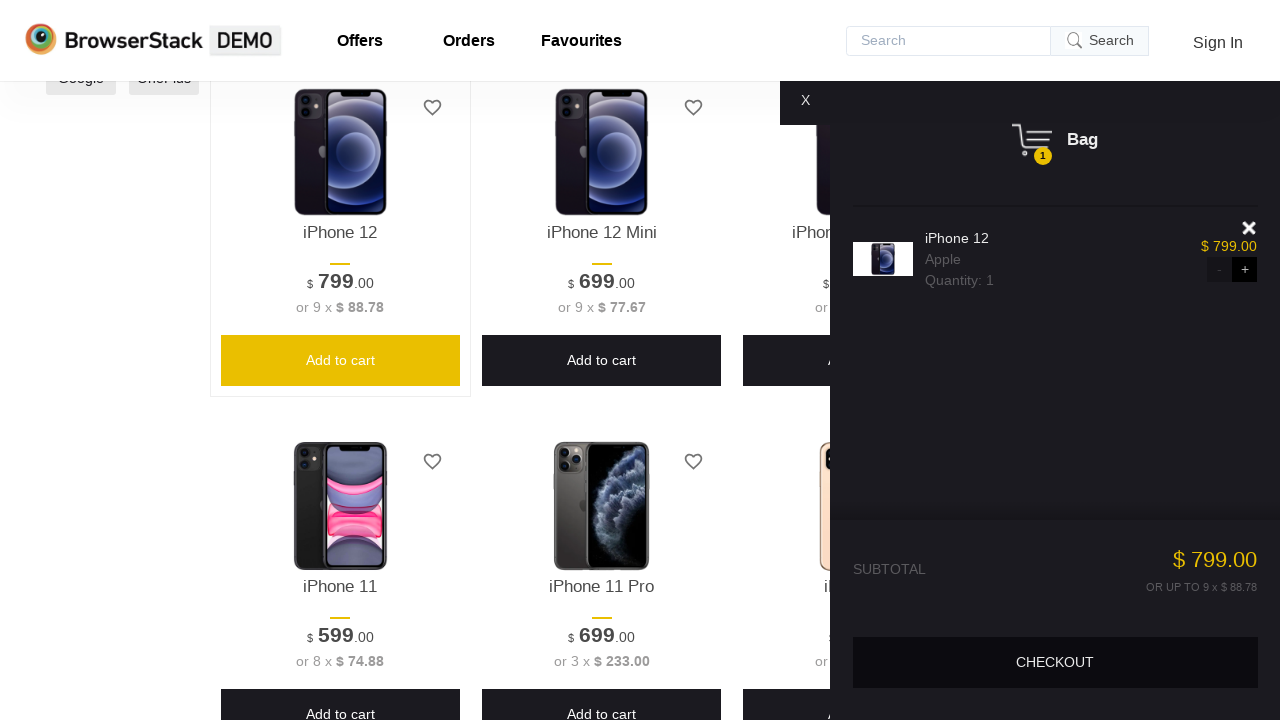